Tests Shadow DOM interaction by locating a shadow host element, accessing its shadow root, and filling an input field within the shadow DOM with test text.

Starting URL: https://smilinrobin.github.io/LearningSelenium/docs/Chapter4_ShadowDOM.html

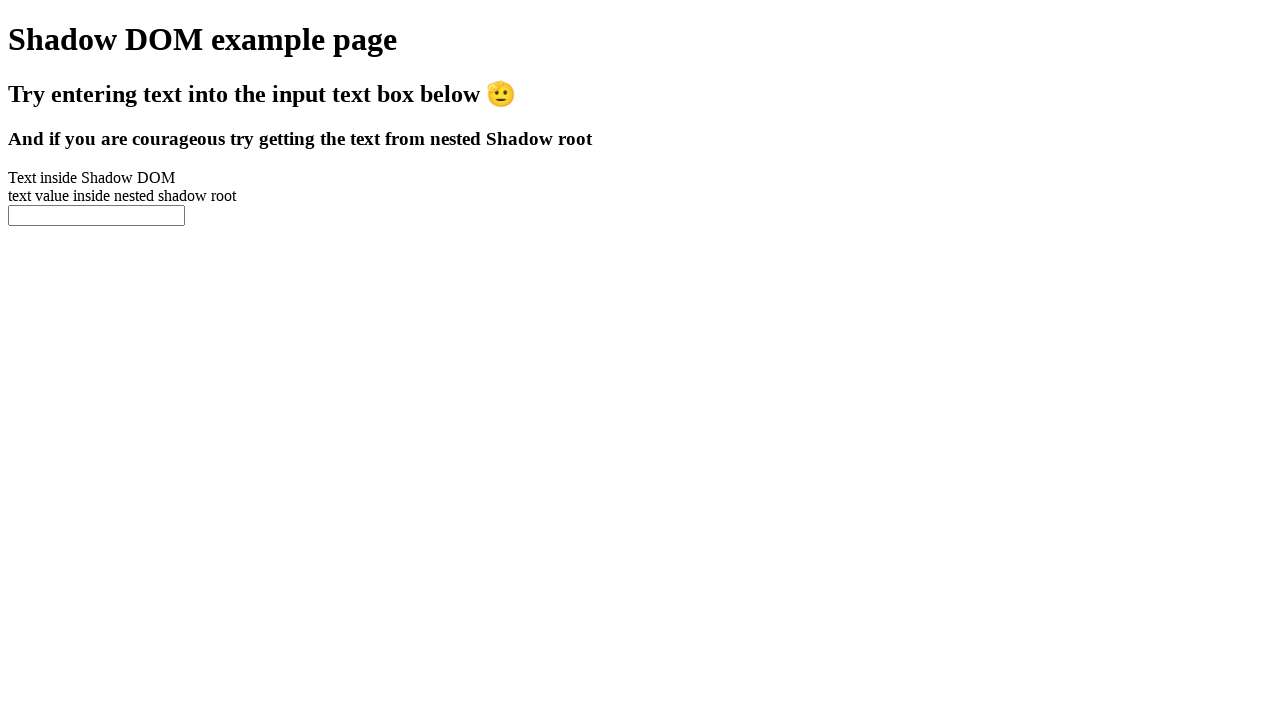

Located shadow host element with ID 'shadow_host'
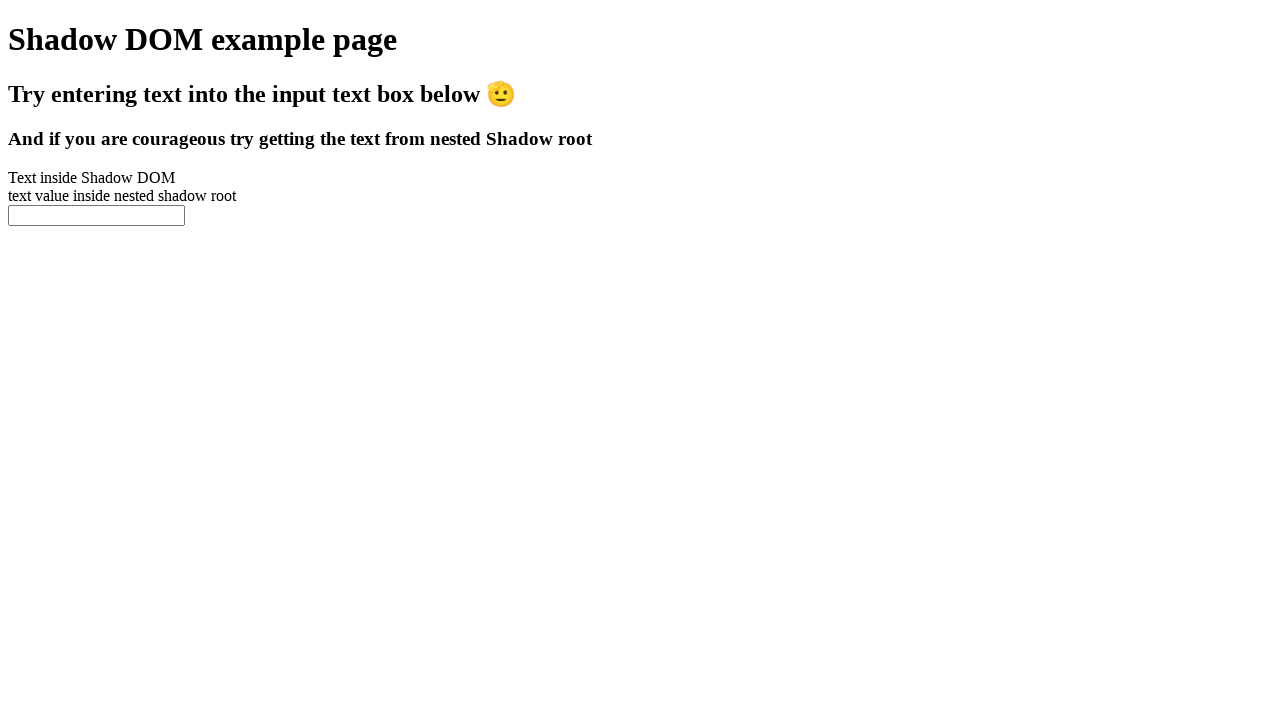

Located input field within shadow DOM using class 'shadowinput'
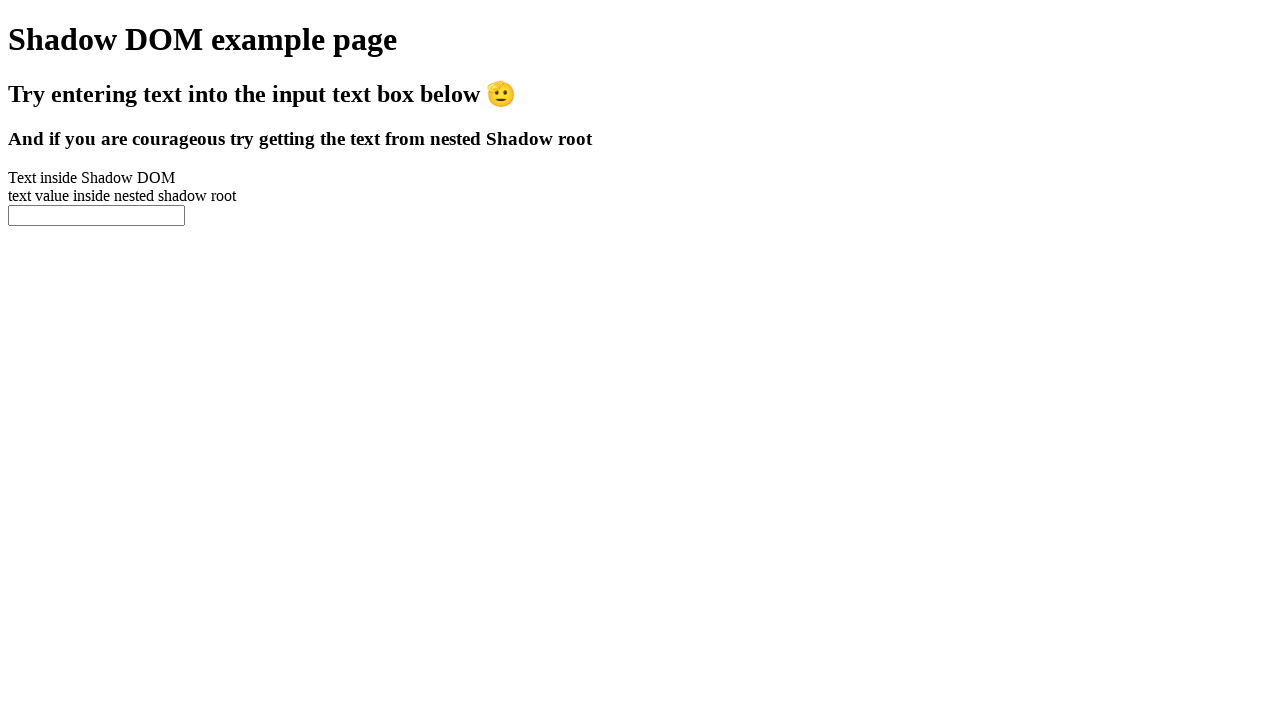

Filled shadow DOM input field with 'Test input value' on #shadow_host >> .shadowinput
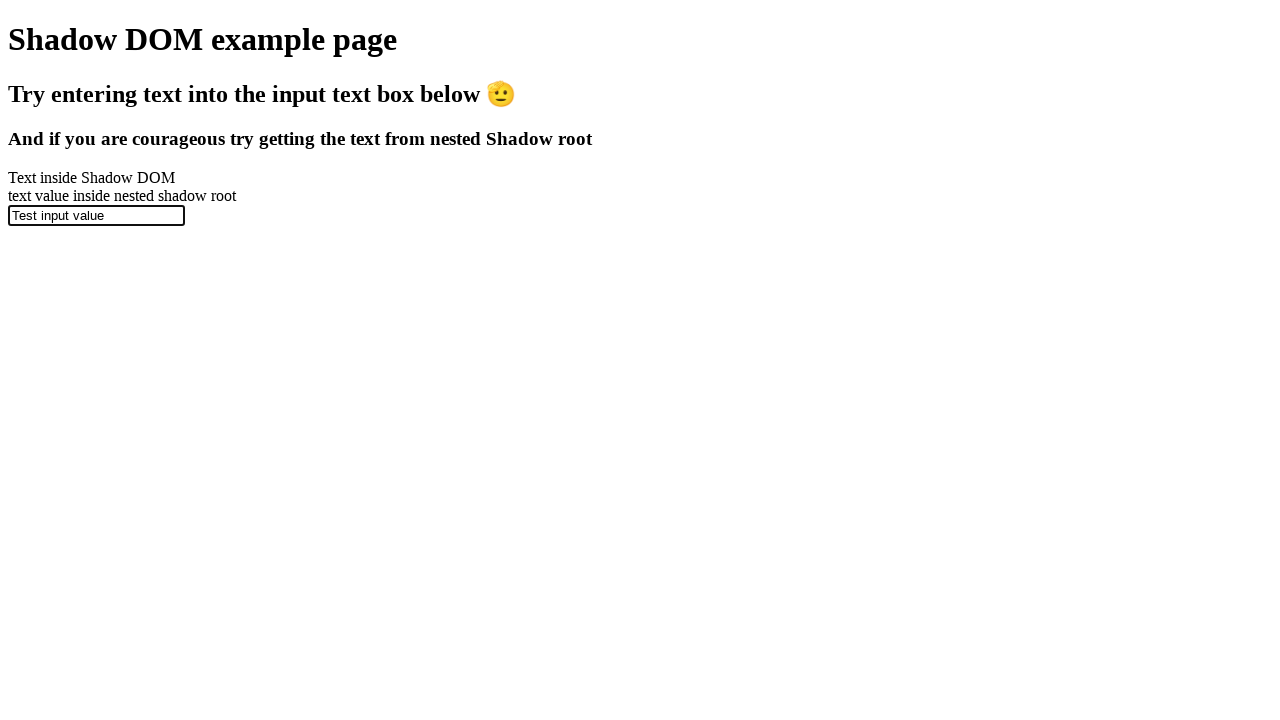

Waited 1000ms for input to be processed
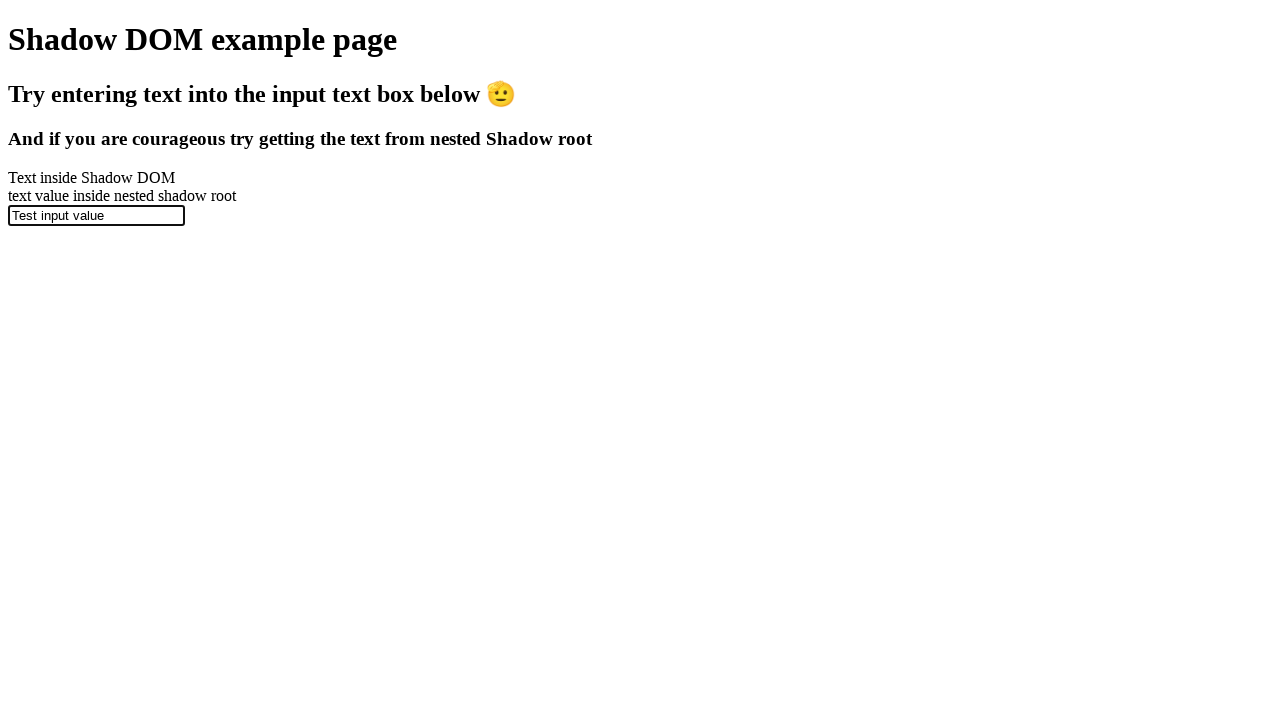

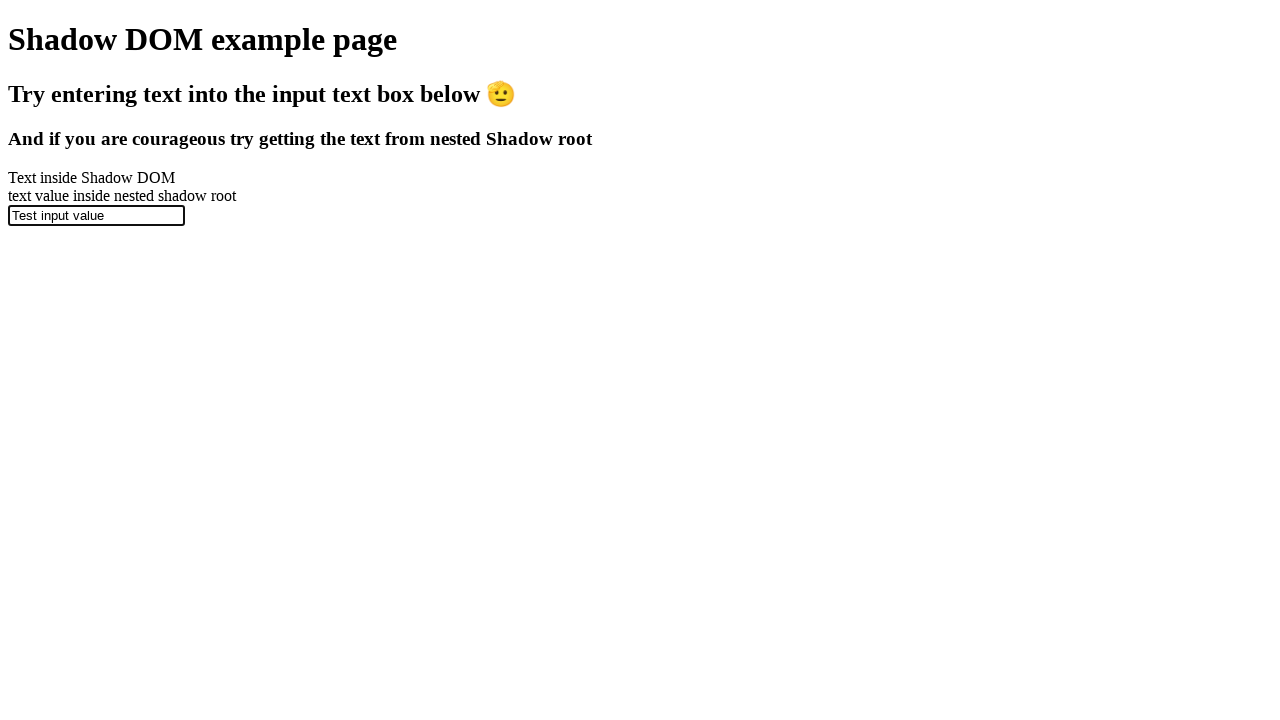